Tests number input field by entering a large number and verifying it accepts the value

Starting URL: http://the-internet.herokuapp.com/inputs

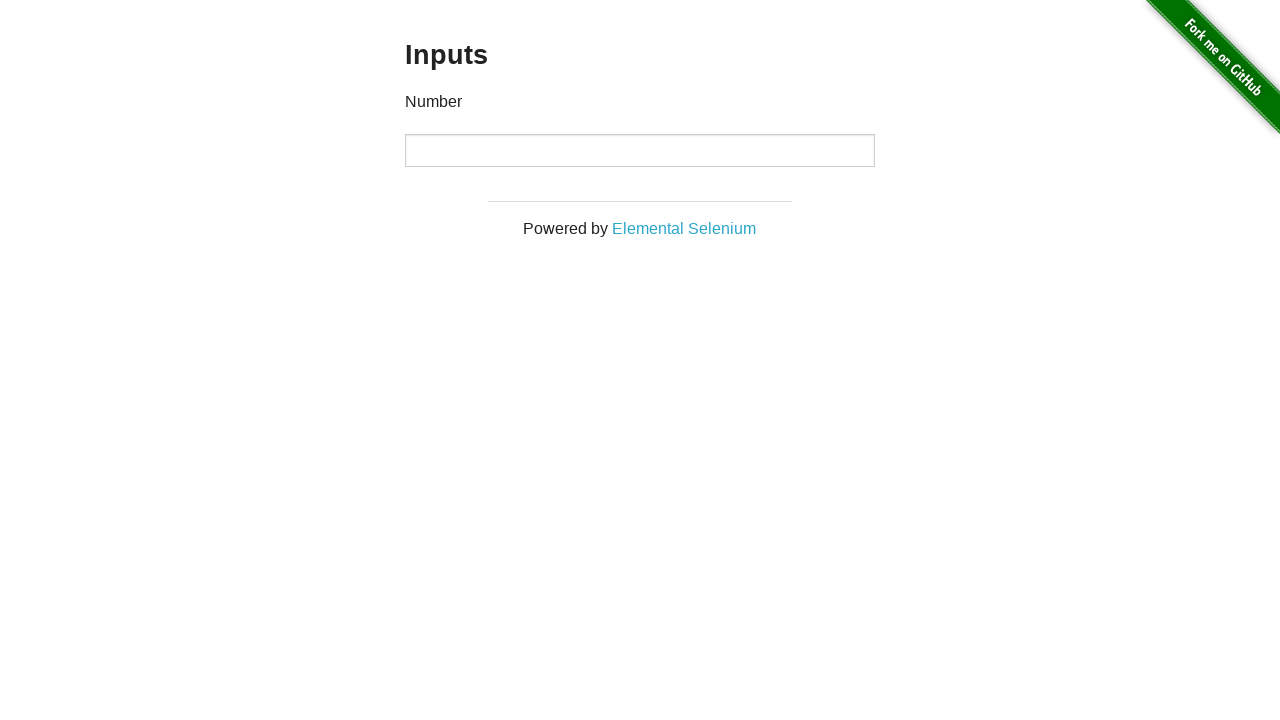

Located the number input field
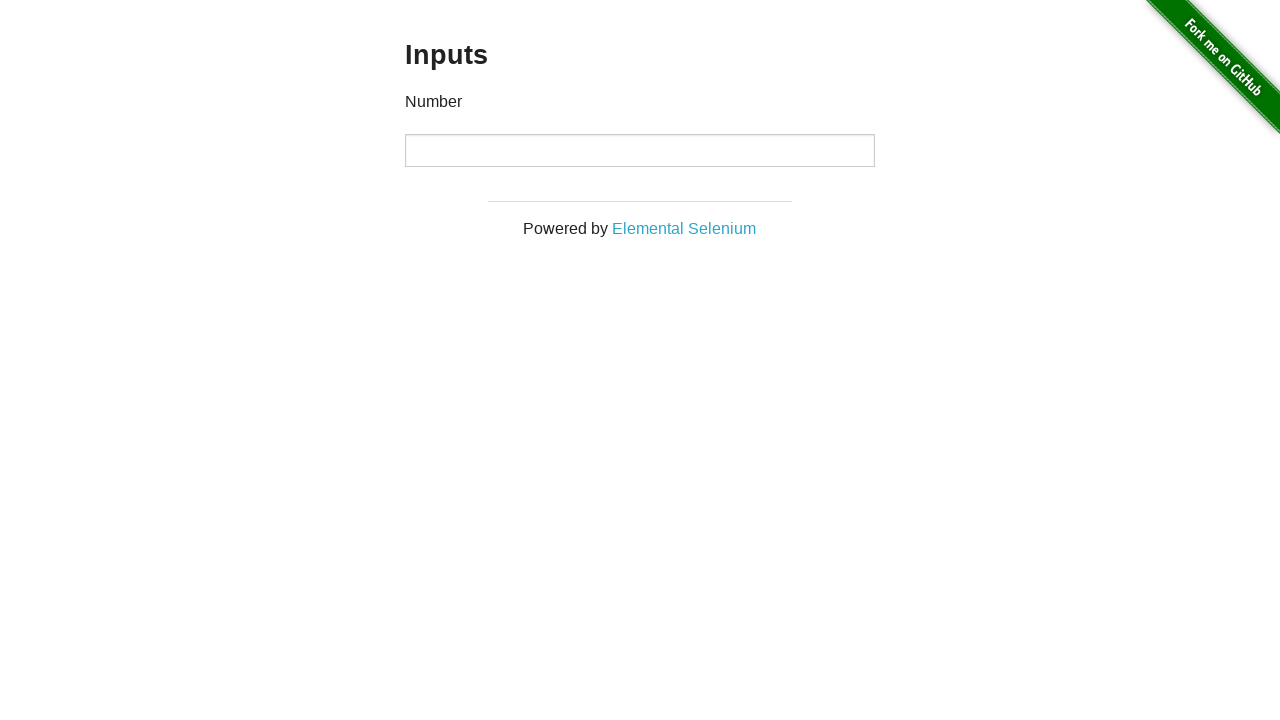

Filled input field with large number '72500' on input
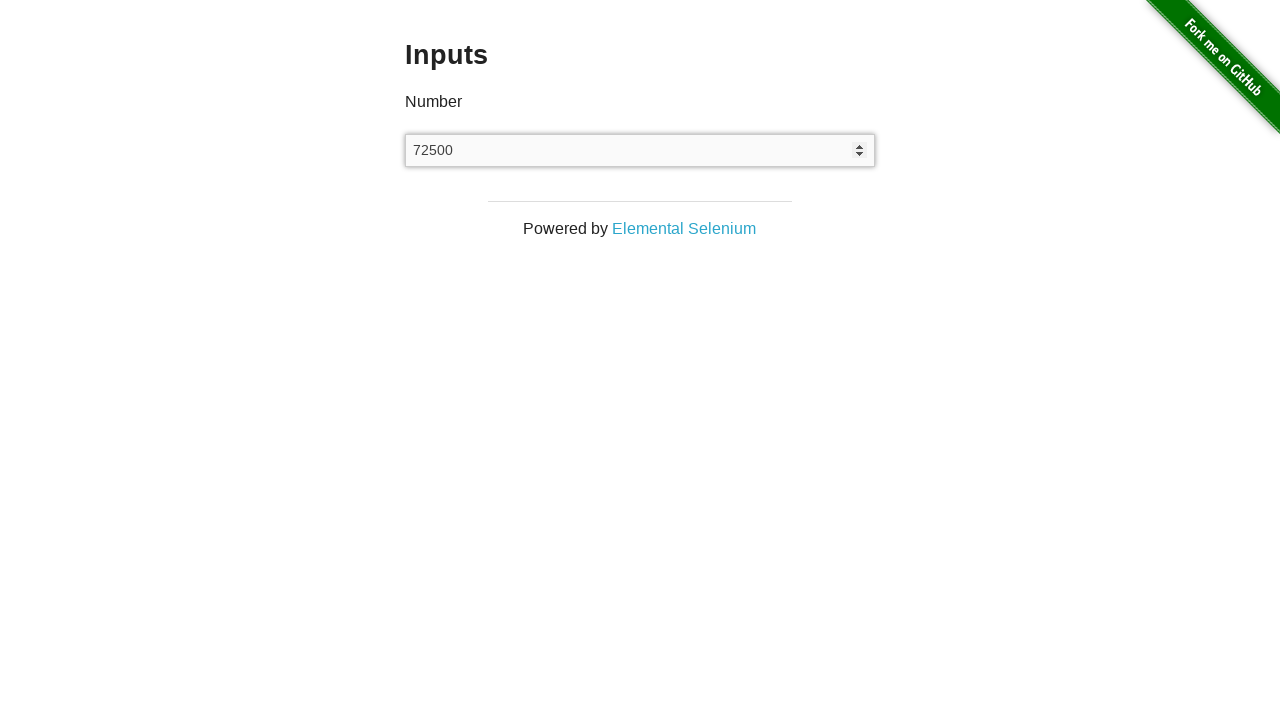

Verified input field contains the correct value '72500'
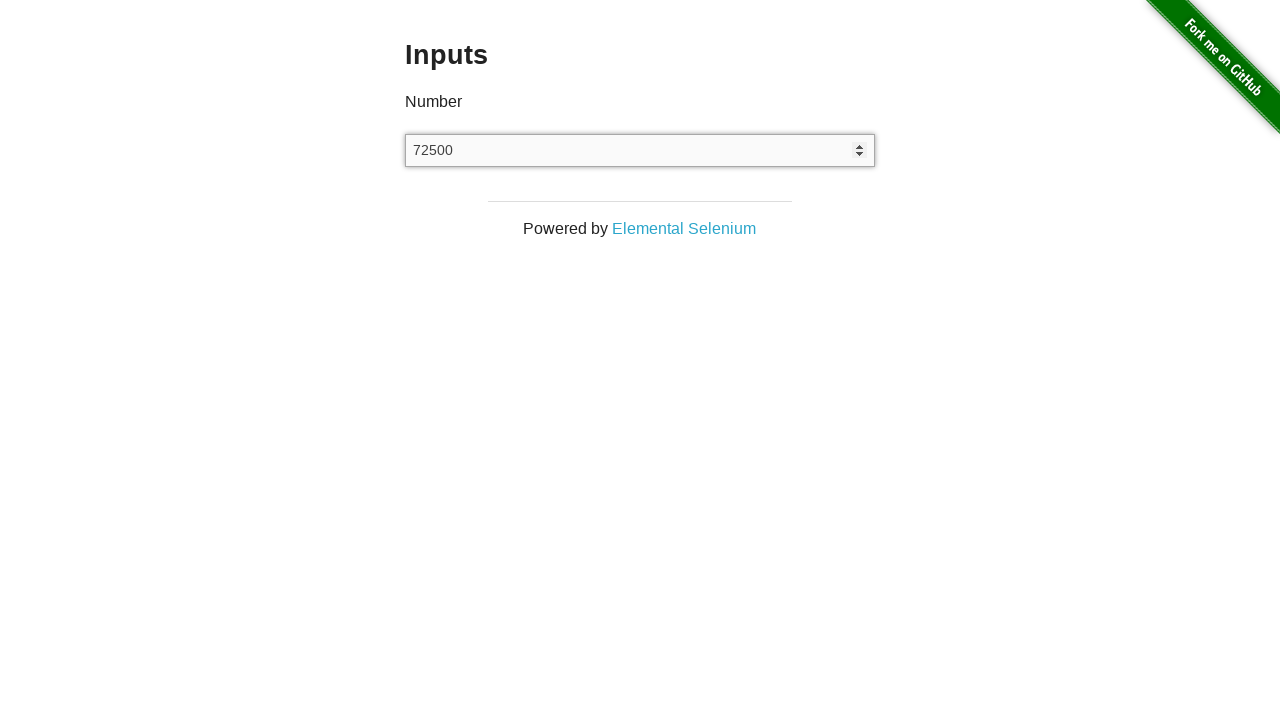

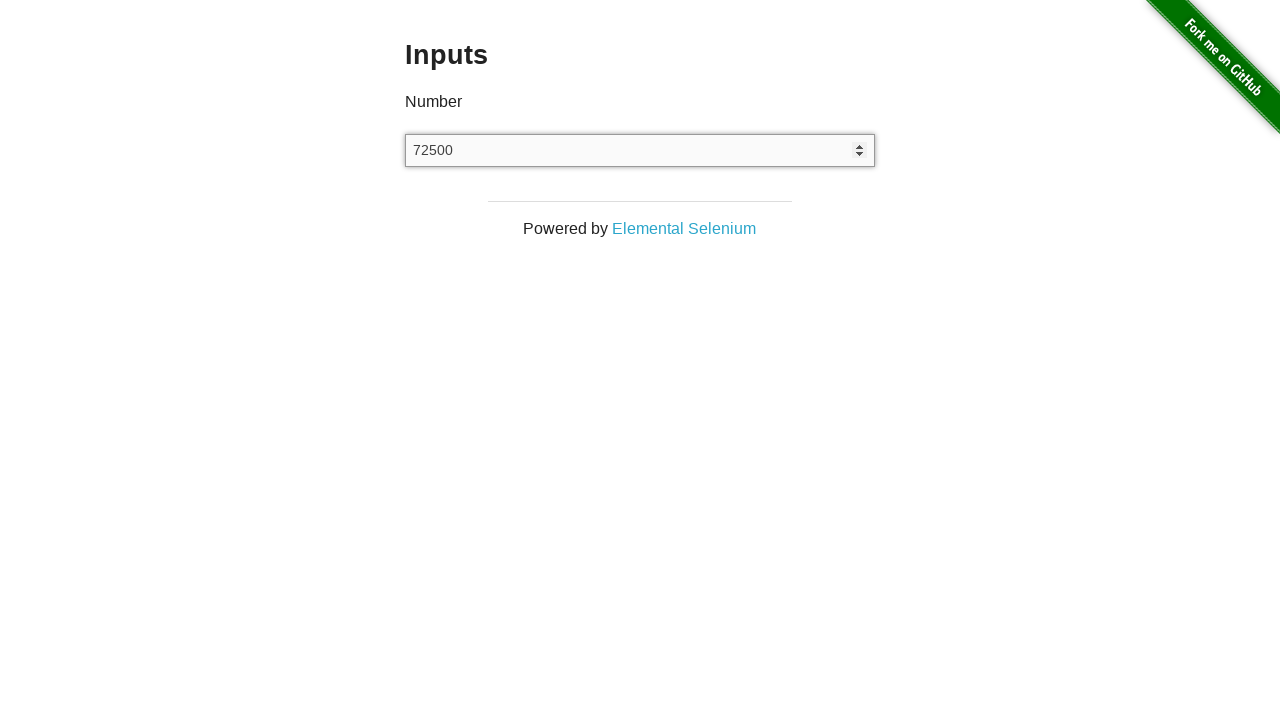